Tests marking all todo items as completed using the toggle-all checkbox

Starting URL: https://demo.playwright.dev/todomvc

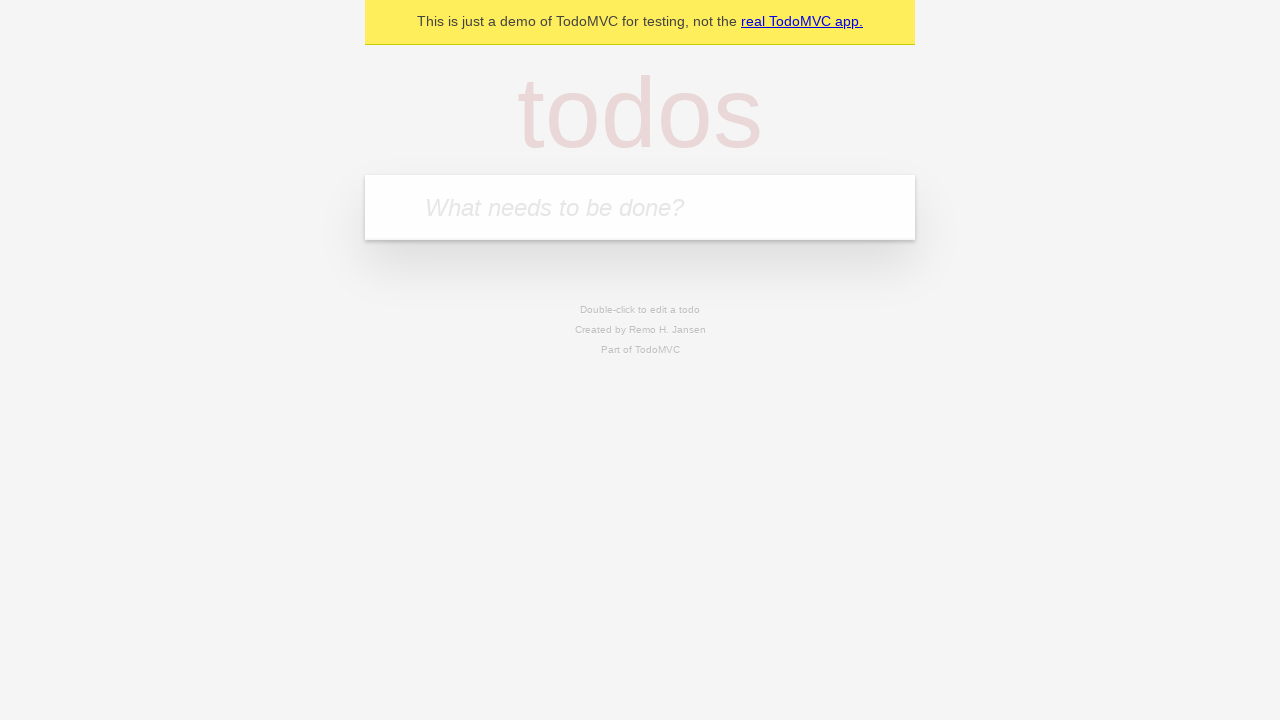

Filled first todo item with 'buy some cheese' on .new-todo
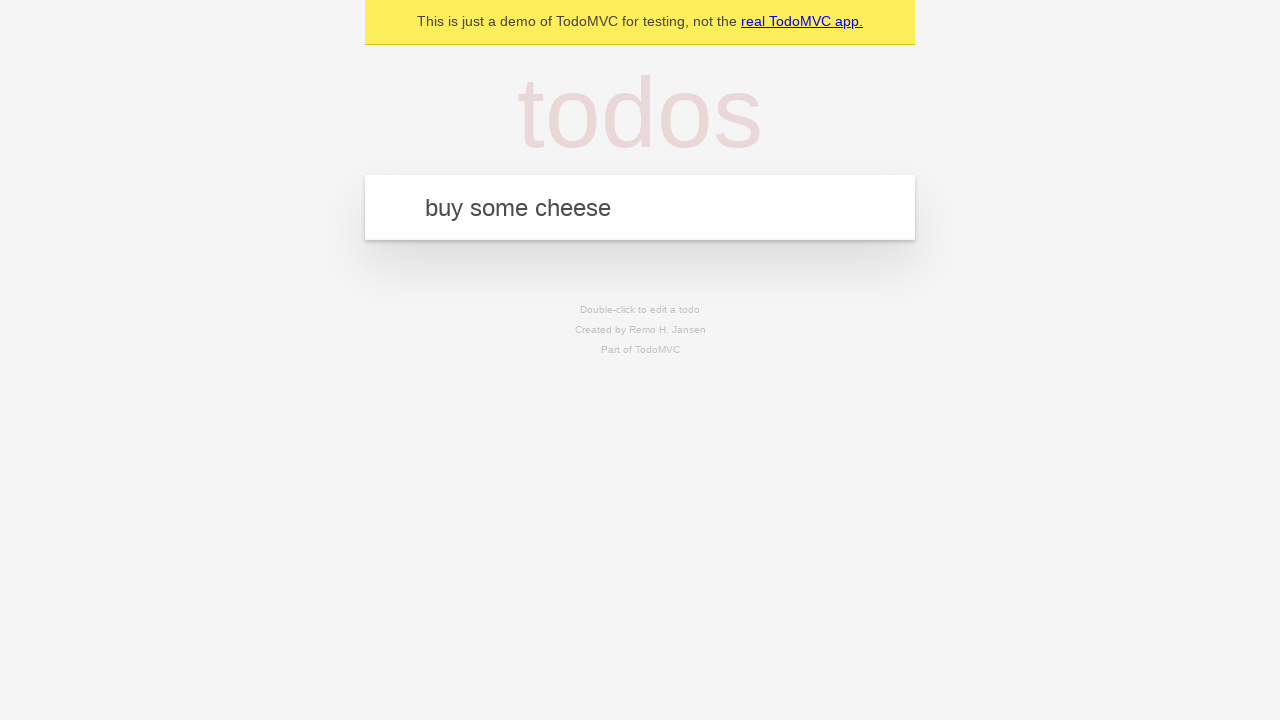

Pressed Enter to add first todo item on .new-todo
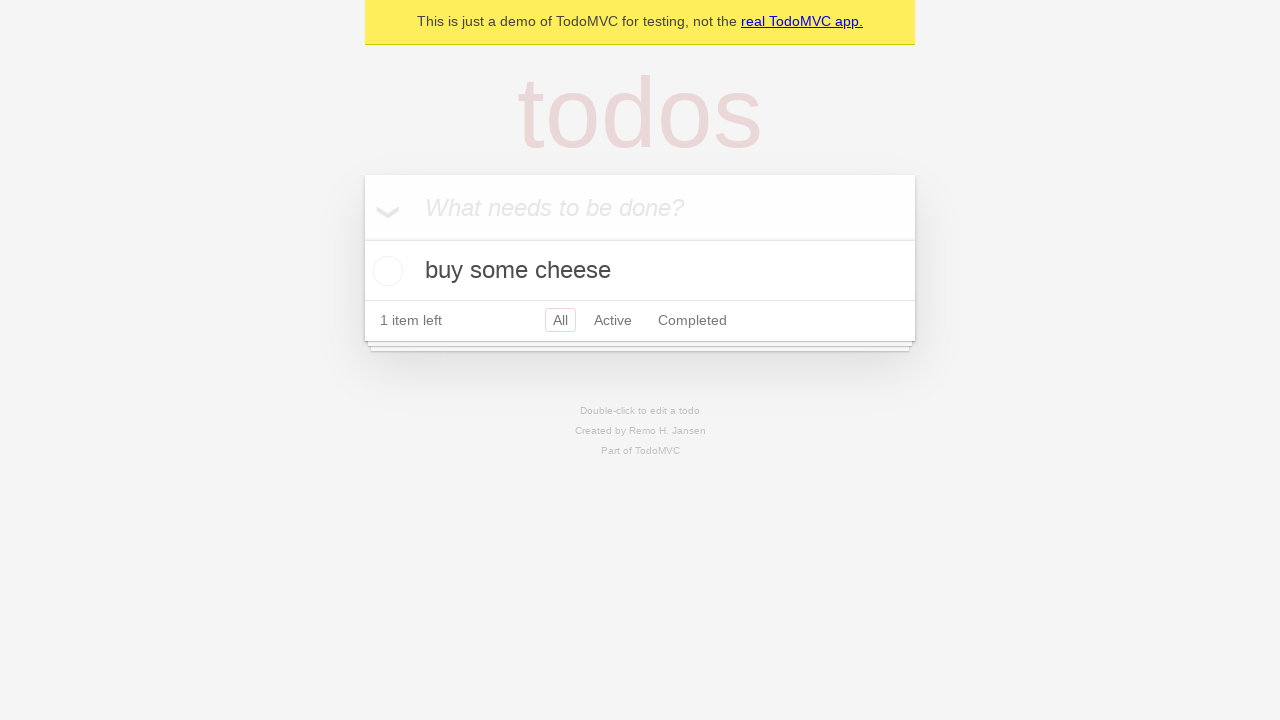

Filled second todo item with 'feed the cat' on .new-todo
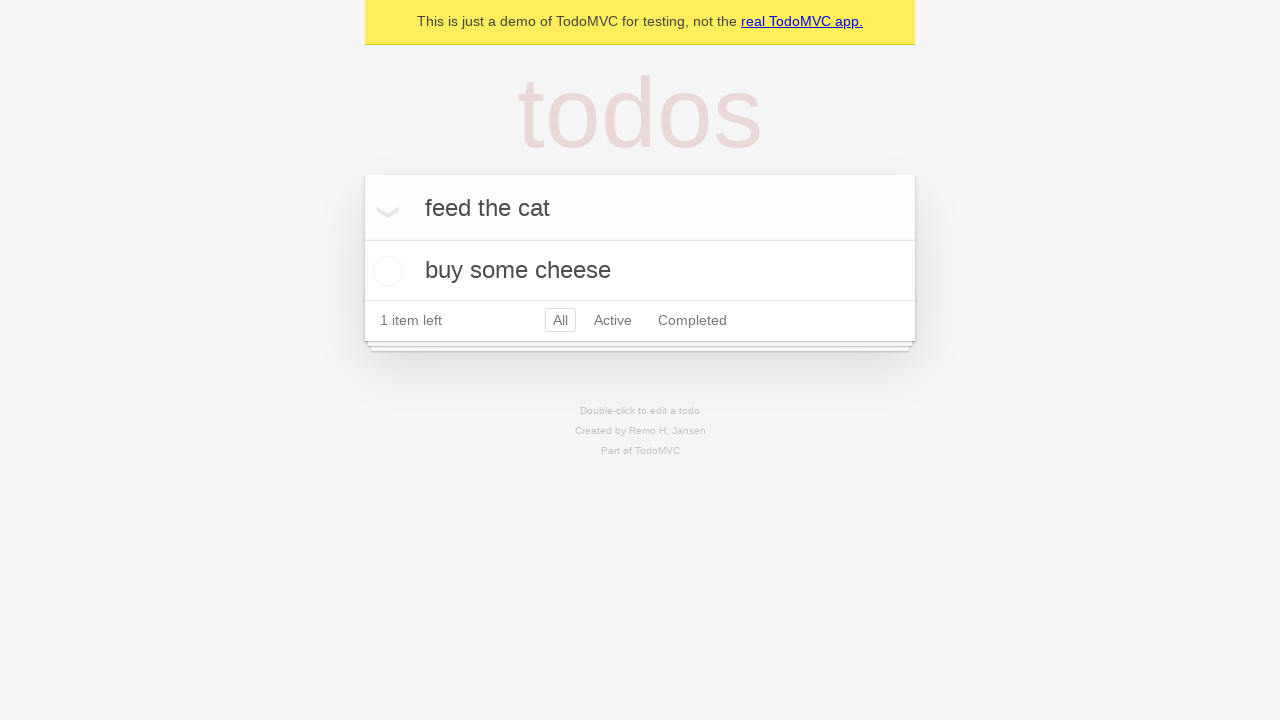

Pressed Enter to add second todo item on .new-todo
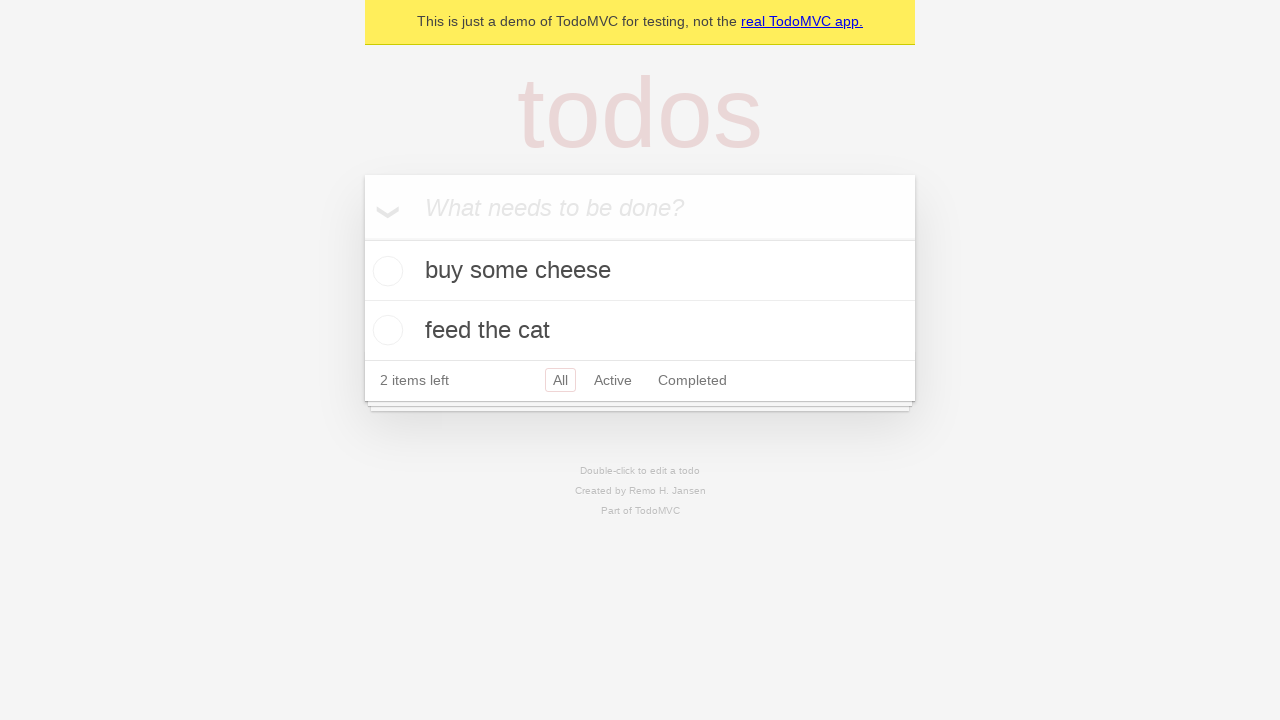

Filled third todo item with 'book a doctors appointment' on .new-todo
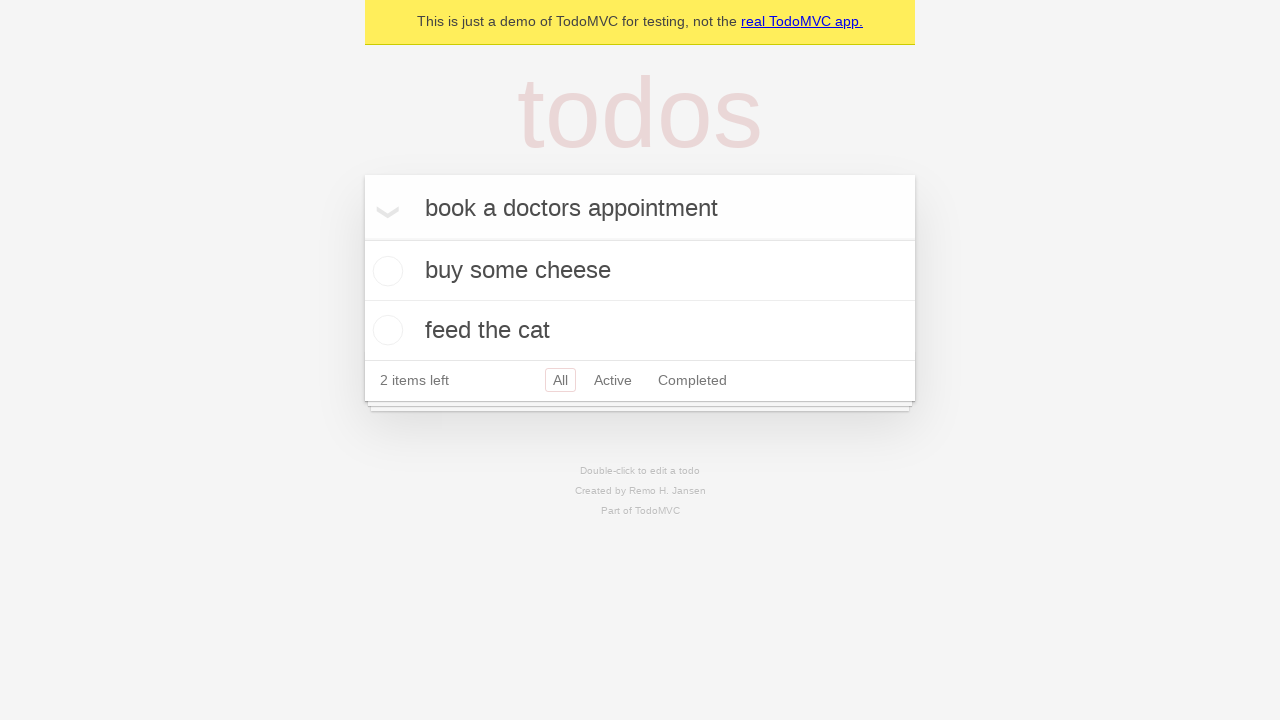

Pressed Enter to add third todo item on .new-todo
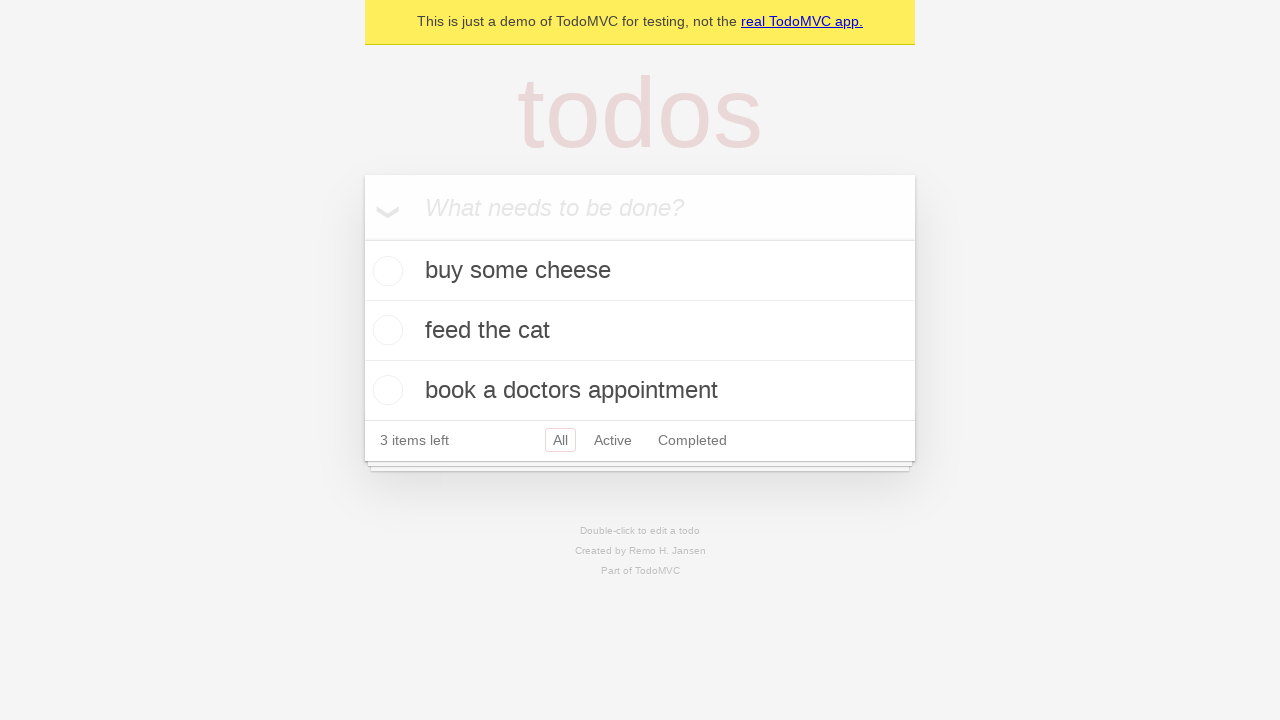

Clicked toggle-all checkbox to mark all items as completed at (362, 238) on .toggle-all
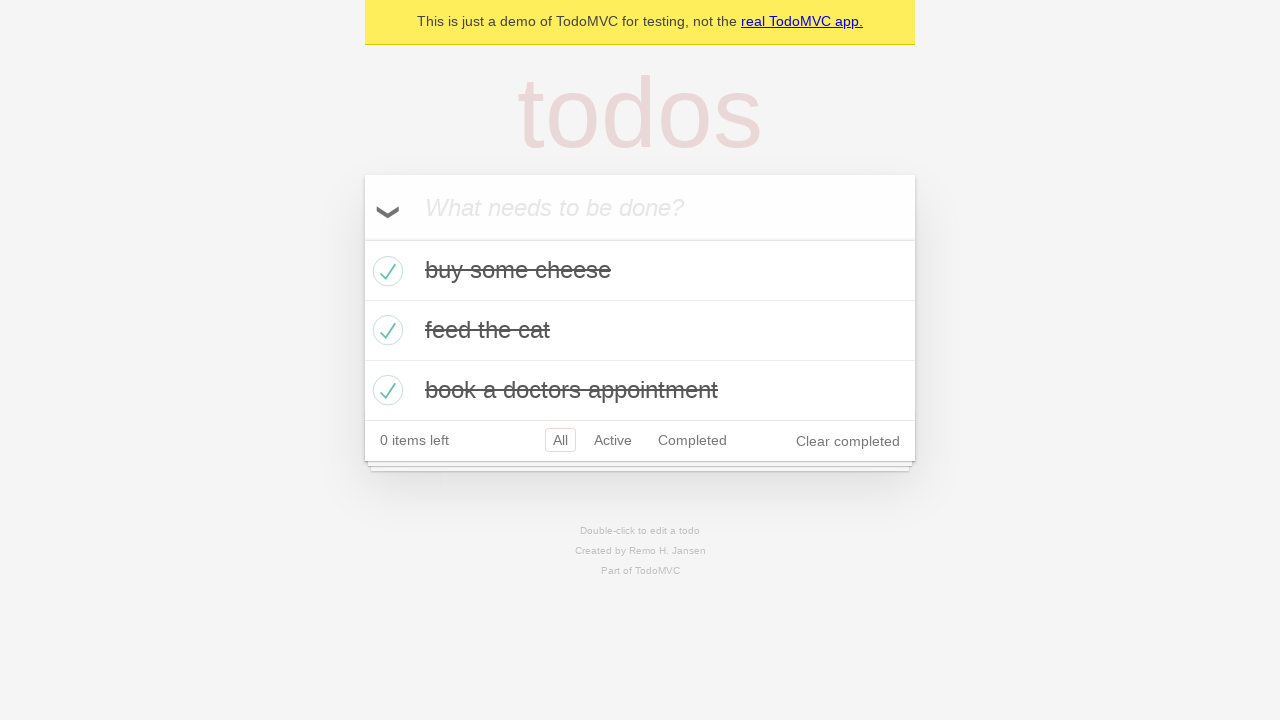

Waited for all todo items to display completed state
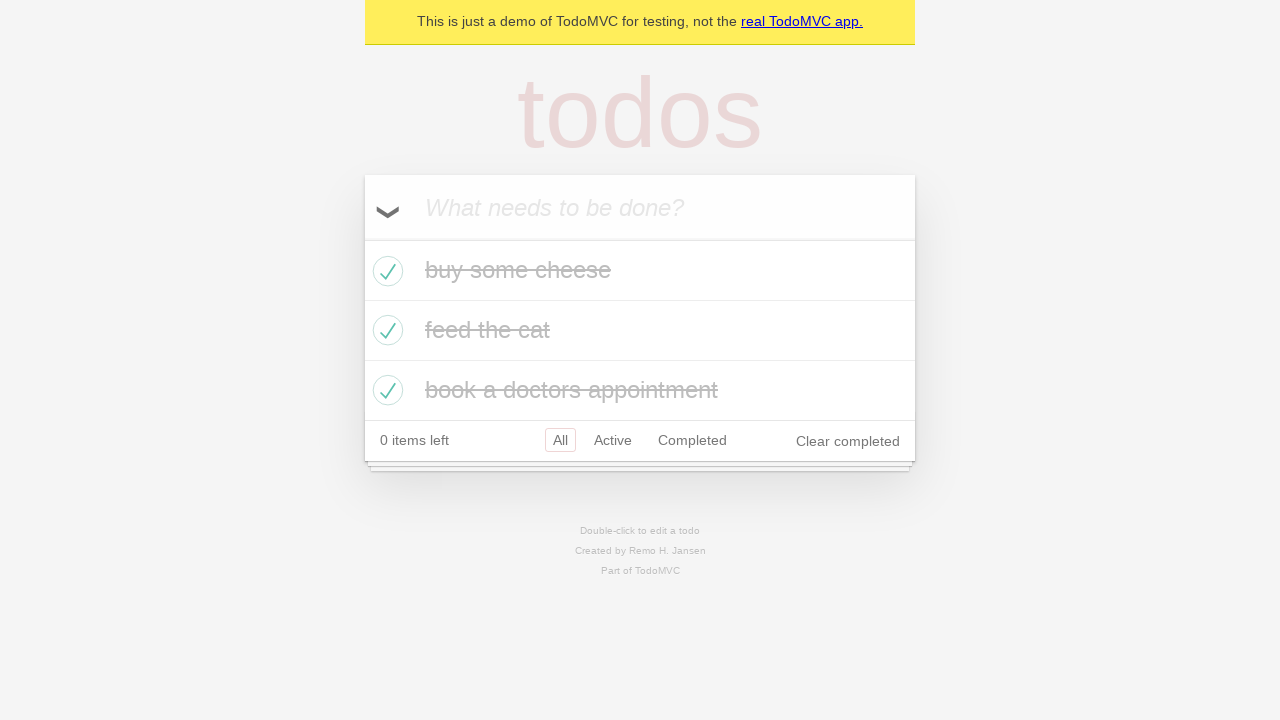

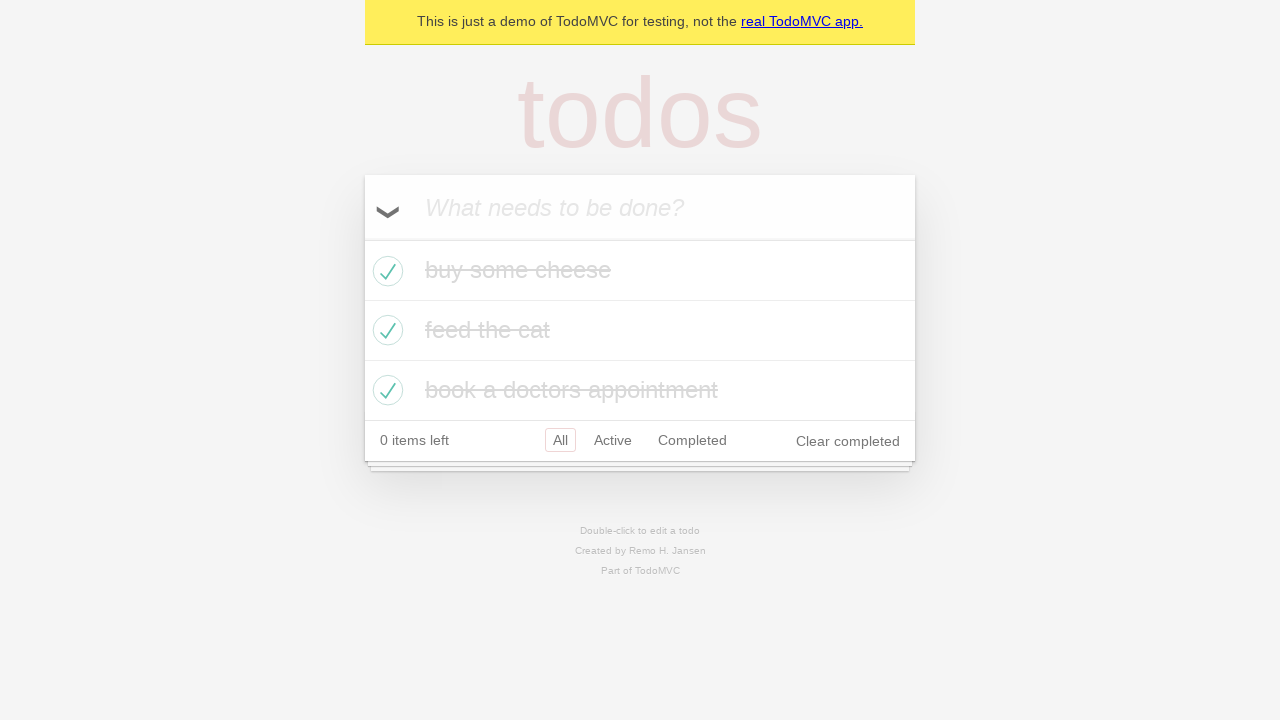